Tests calendar date picker functionality by opening a datepicker and selecting a specific date

Starting URL: http://seleniumpractise.blogspot.com/2016/

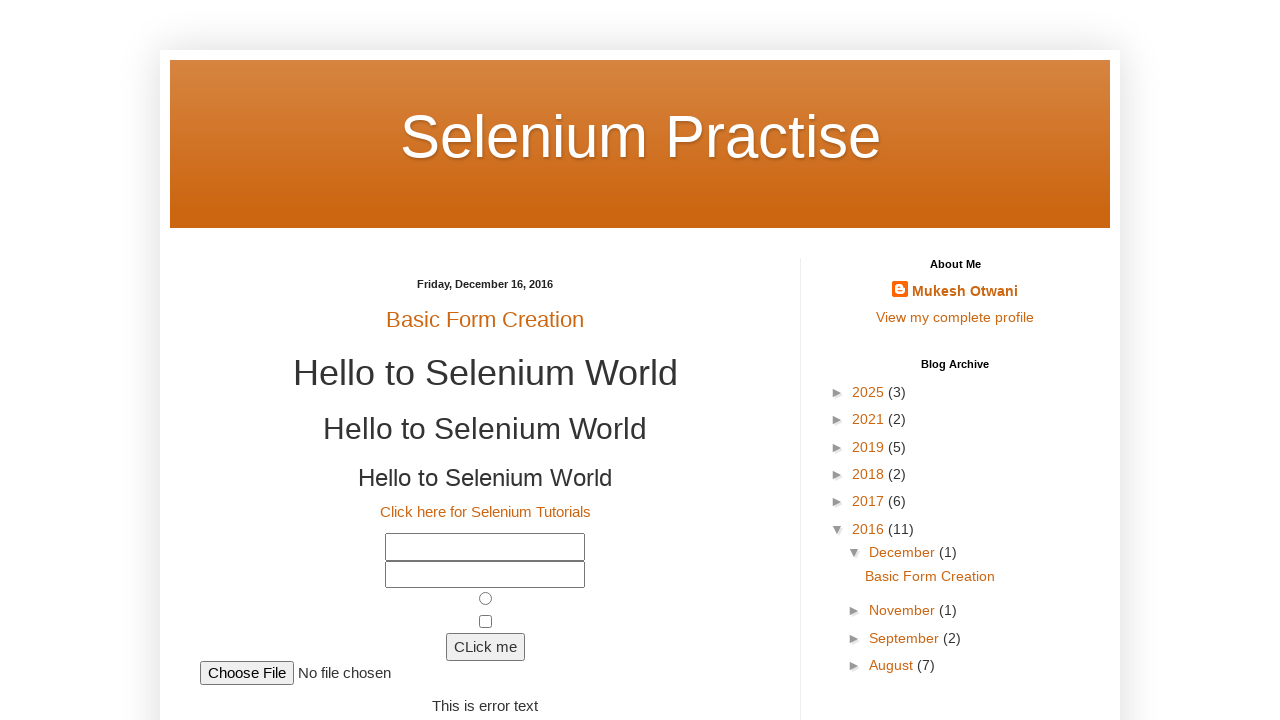

Clicked datepicker to open calendar at (504, 361) on #datepicker
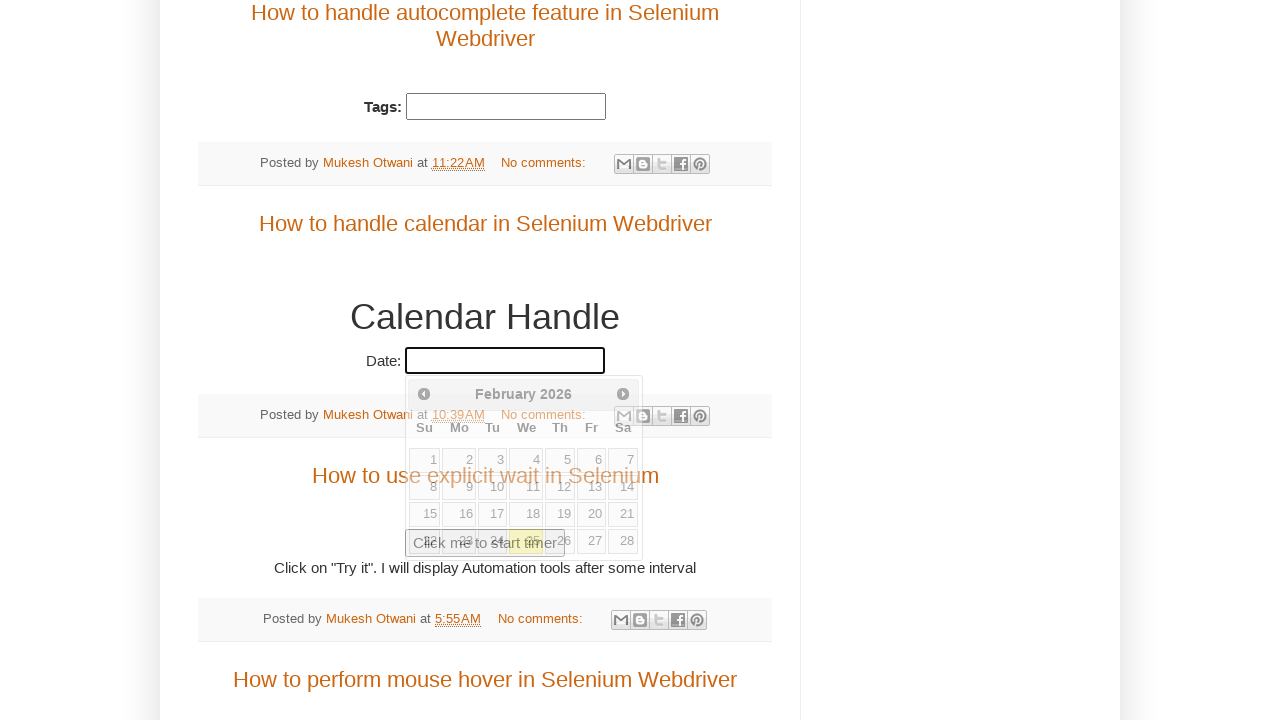

Calendar opened and datepicker title is visible
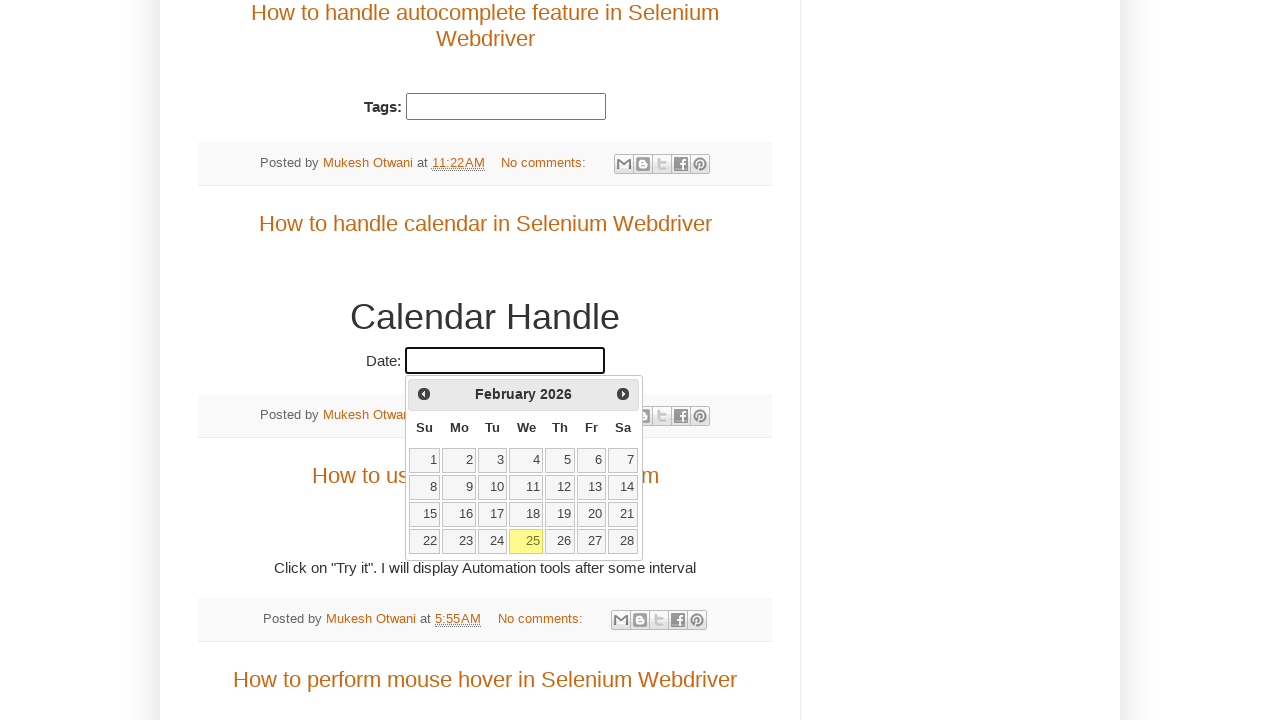

Retrieved current month/year from calendar: February 2026
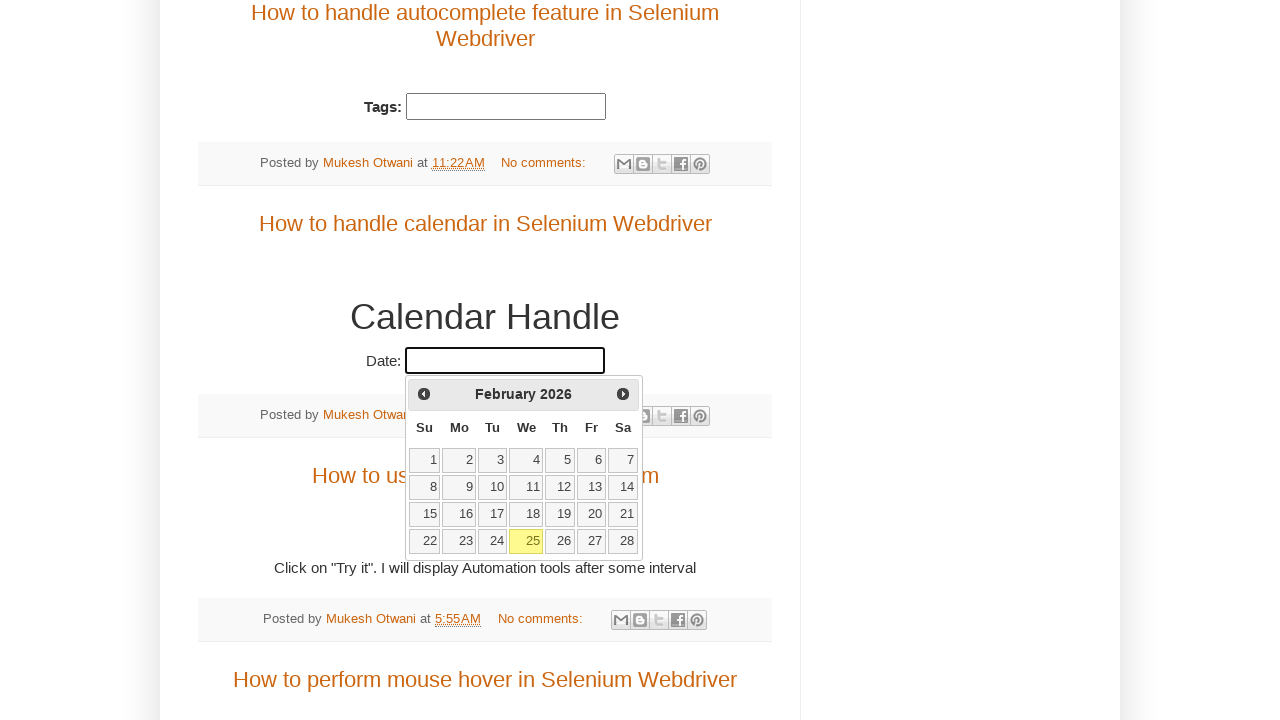

Selected date '4' from the calendar at (526, 461) on xpath=//a[text()='4']
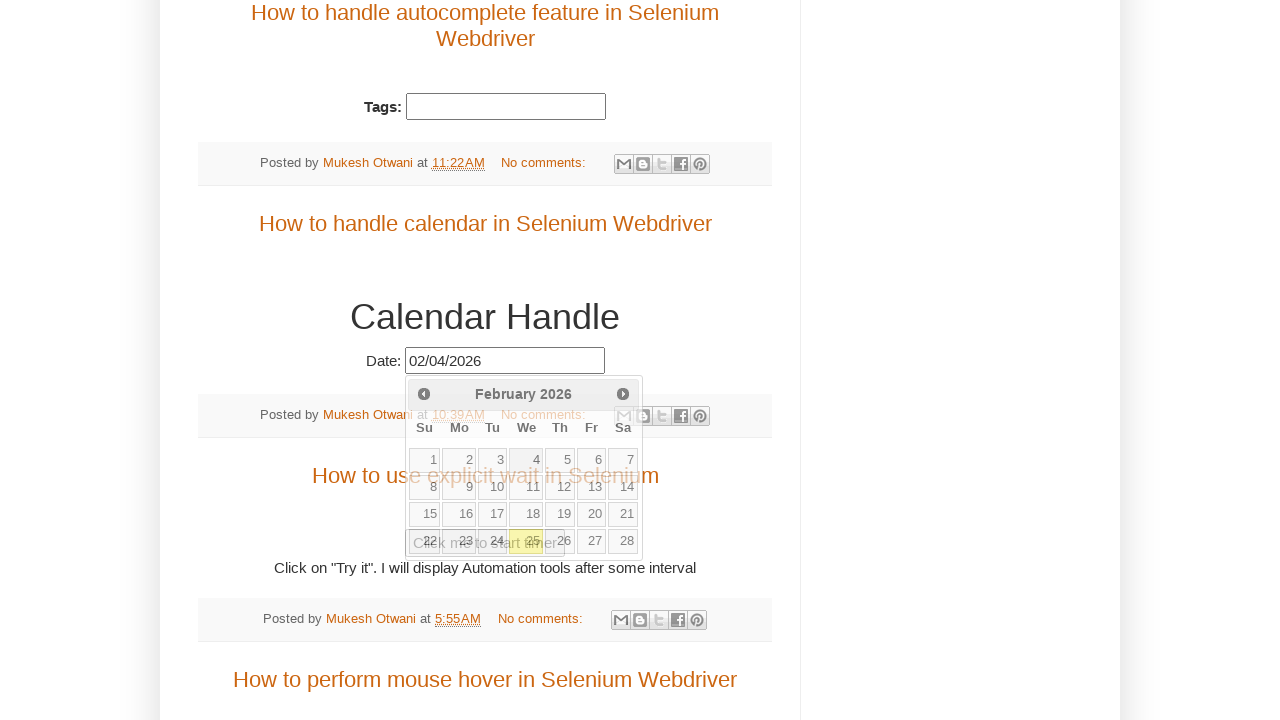

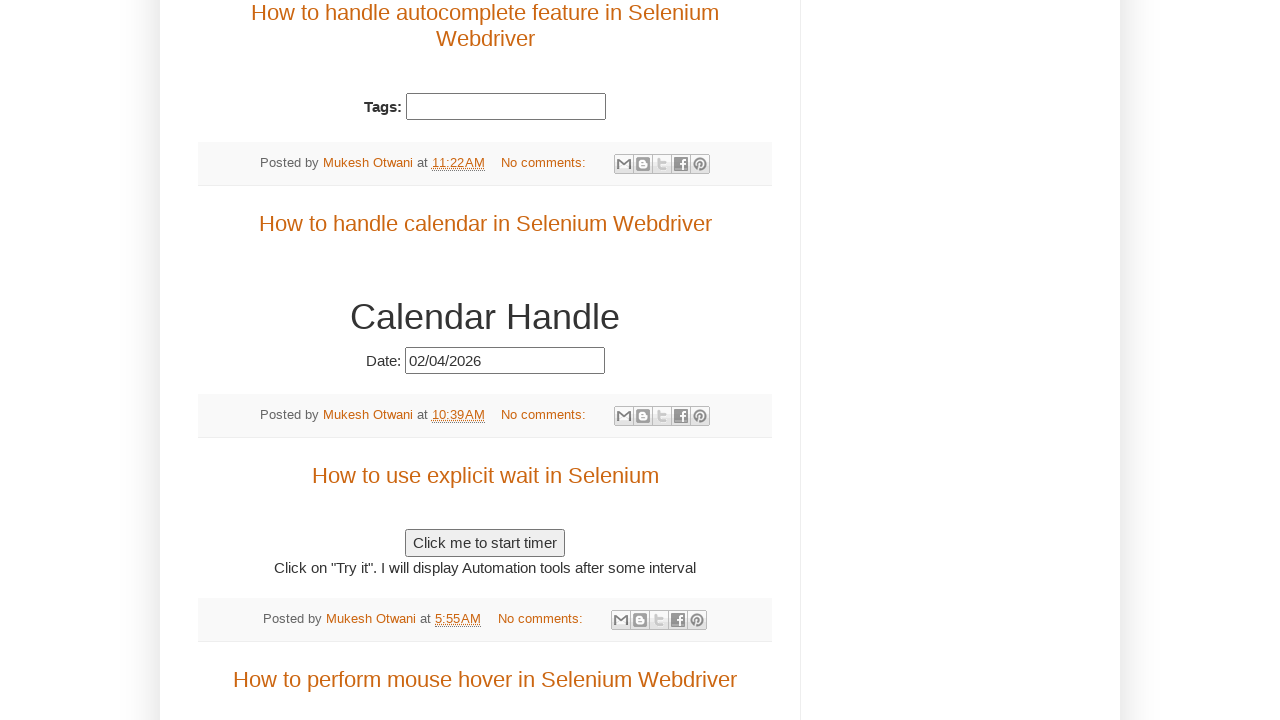